Tests that edits are saved when the input loses focus (blur event)

Starting URL: https://demo.playwright.dev/todomvc

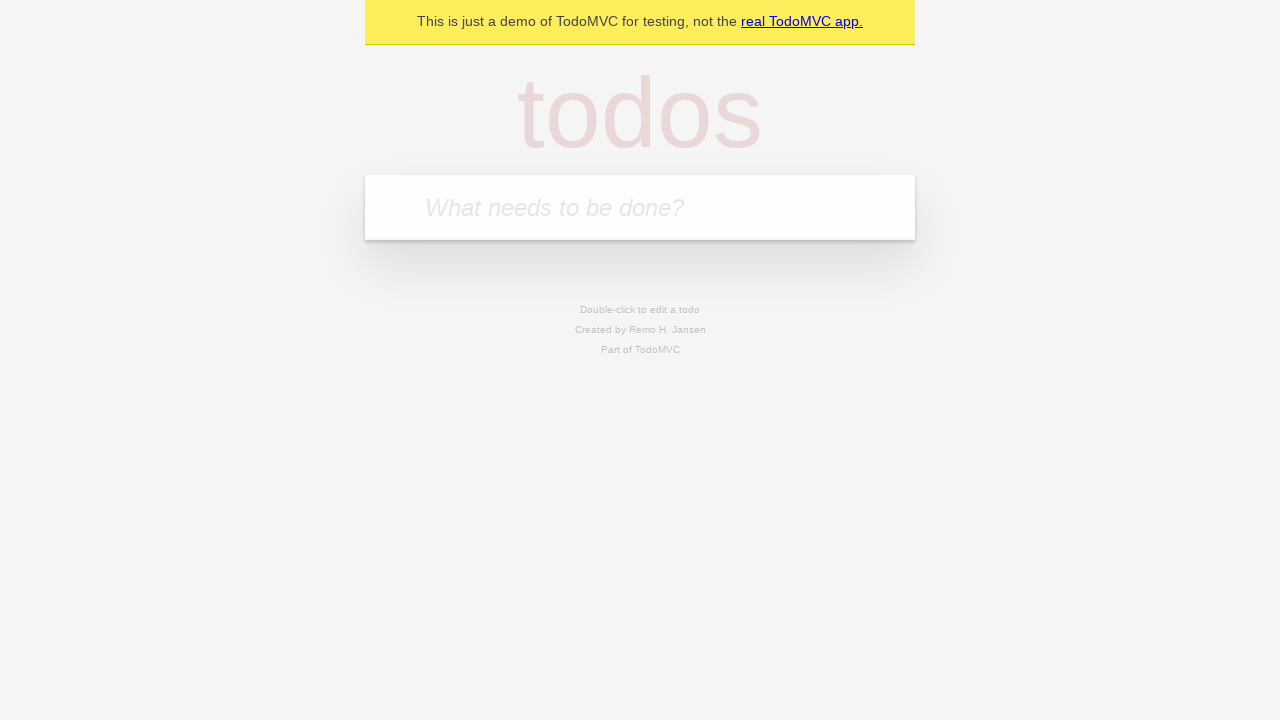

Filled new todo input with 'buy some cheese' on .new-todo
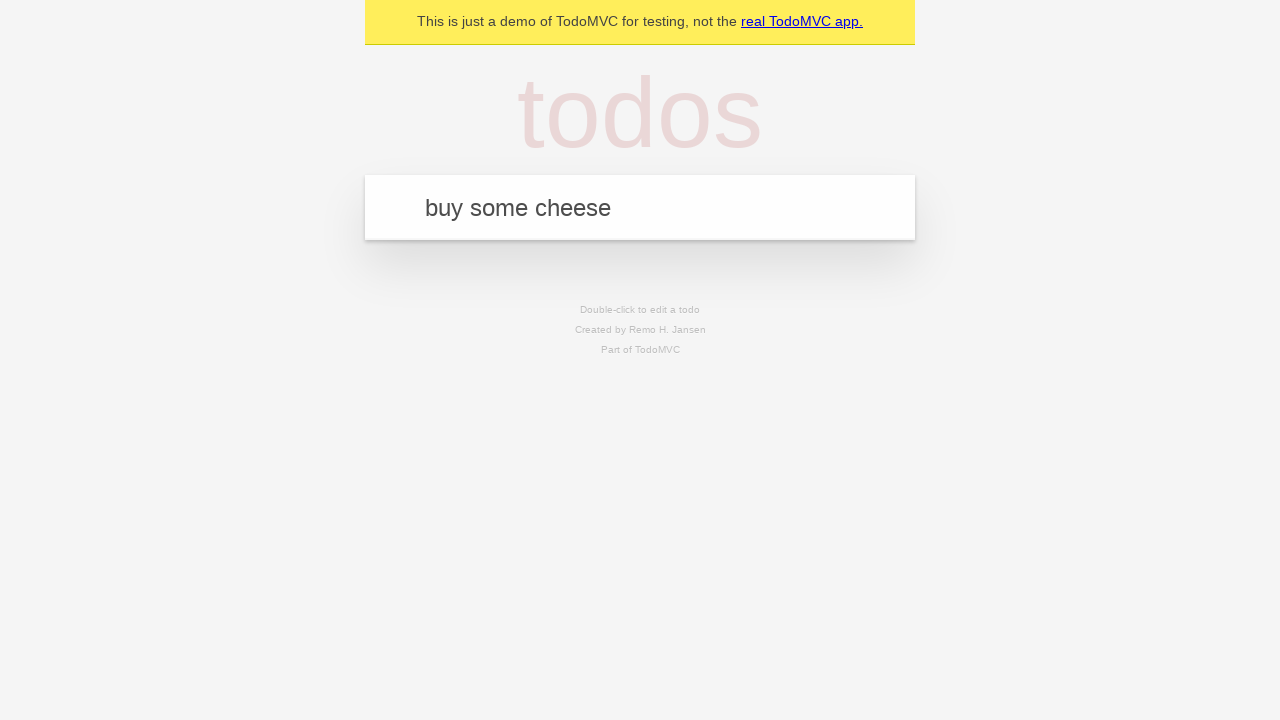

Pressed Enter to create first todo on .new-todo
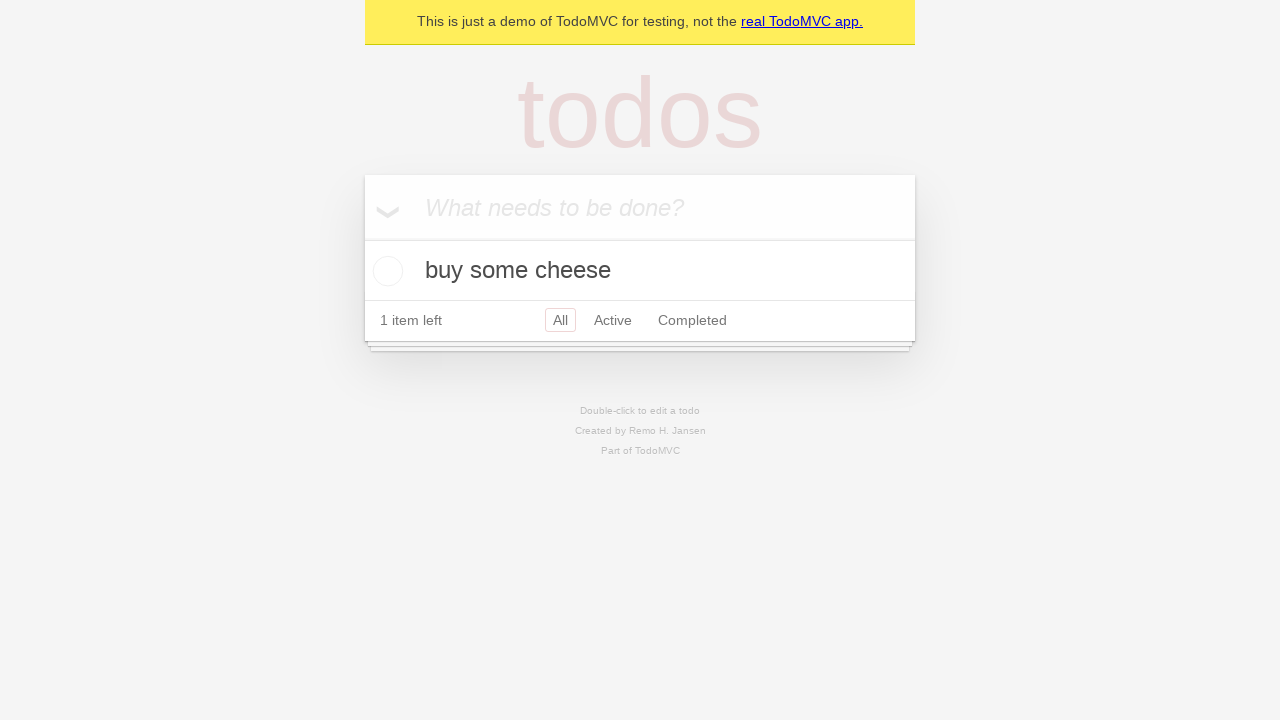

Filled new todo input with 'feed the cat' on .new-todo
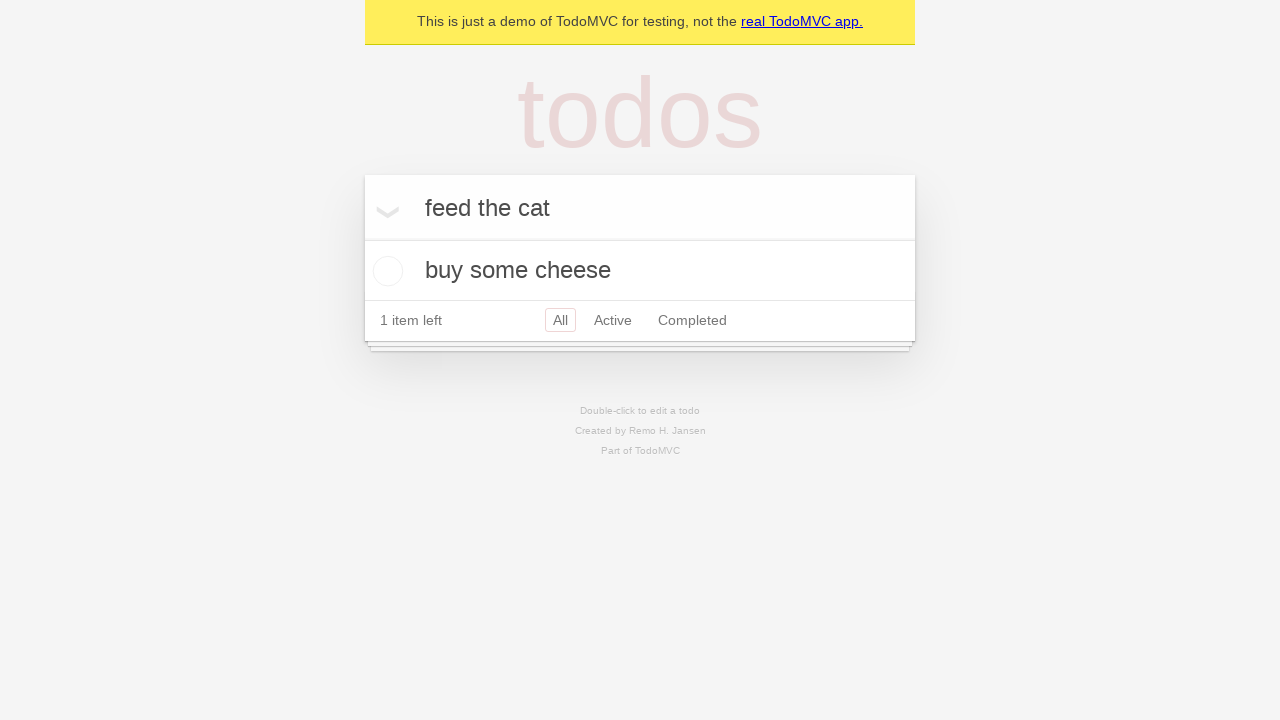

Pressed Enter to create second todo on .new-todo
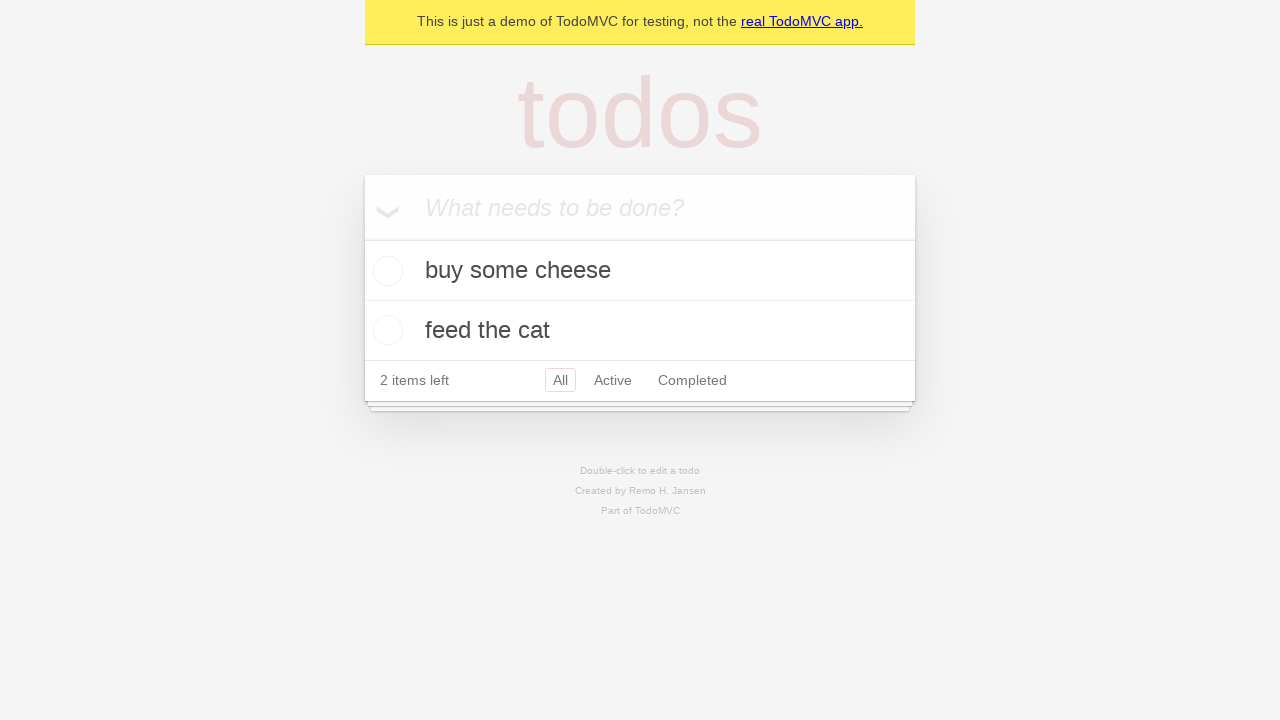

Filled new todo input with 'book a doctors appointment' on .new-todo
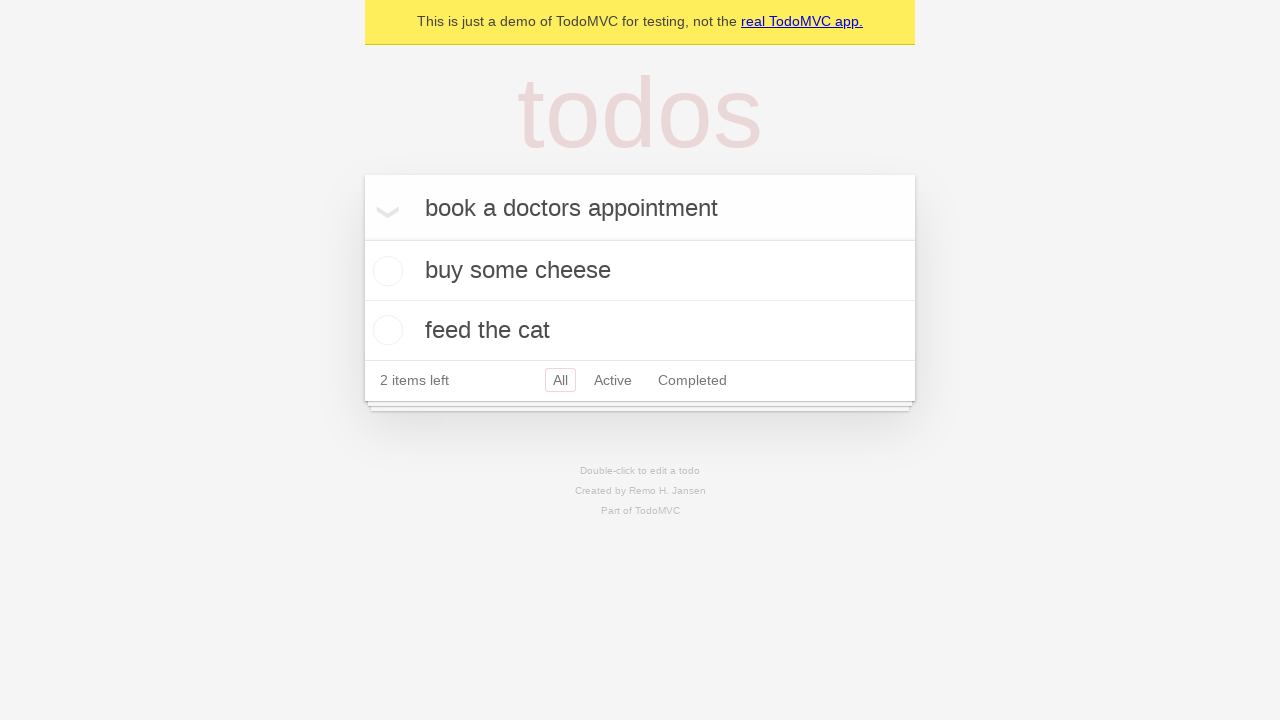

Pressed Enter to create third todo on .new-todo
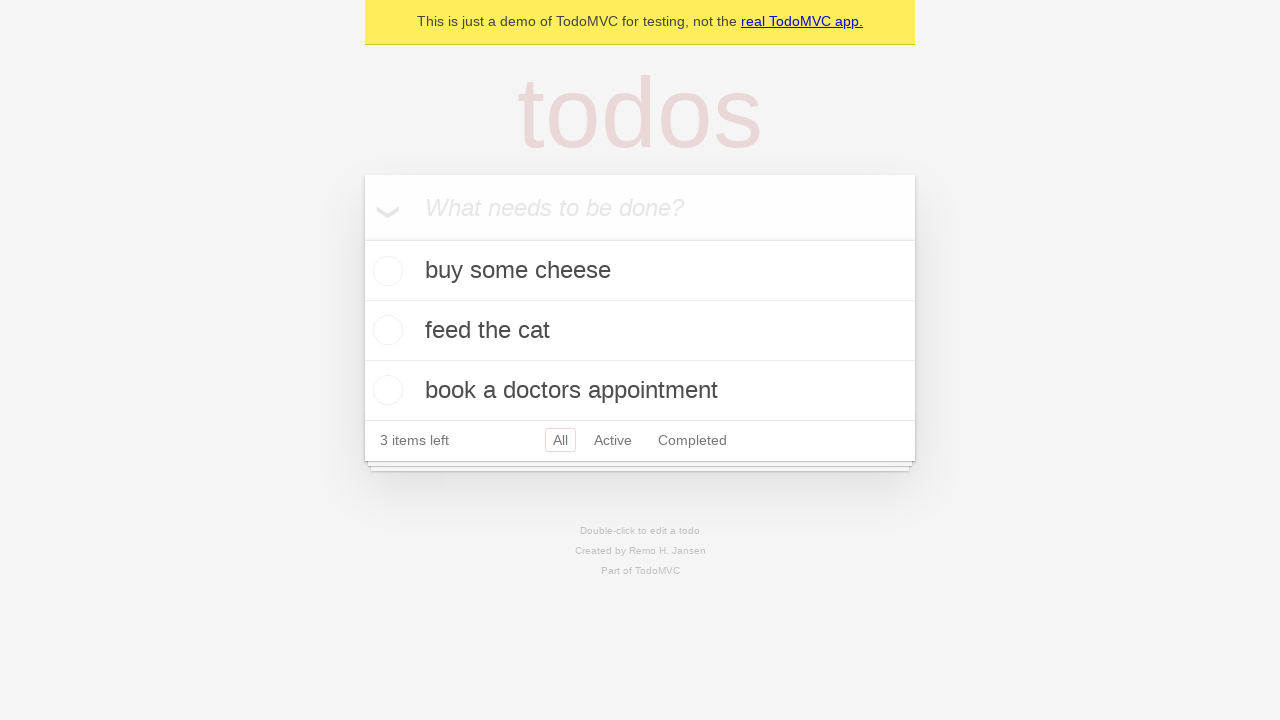

Waited for all three todo items to be created
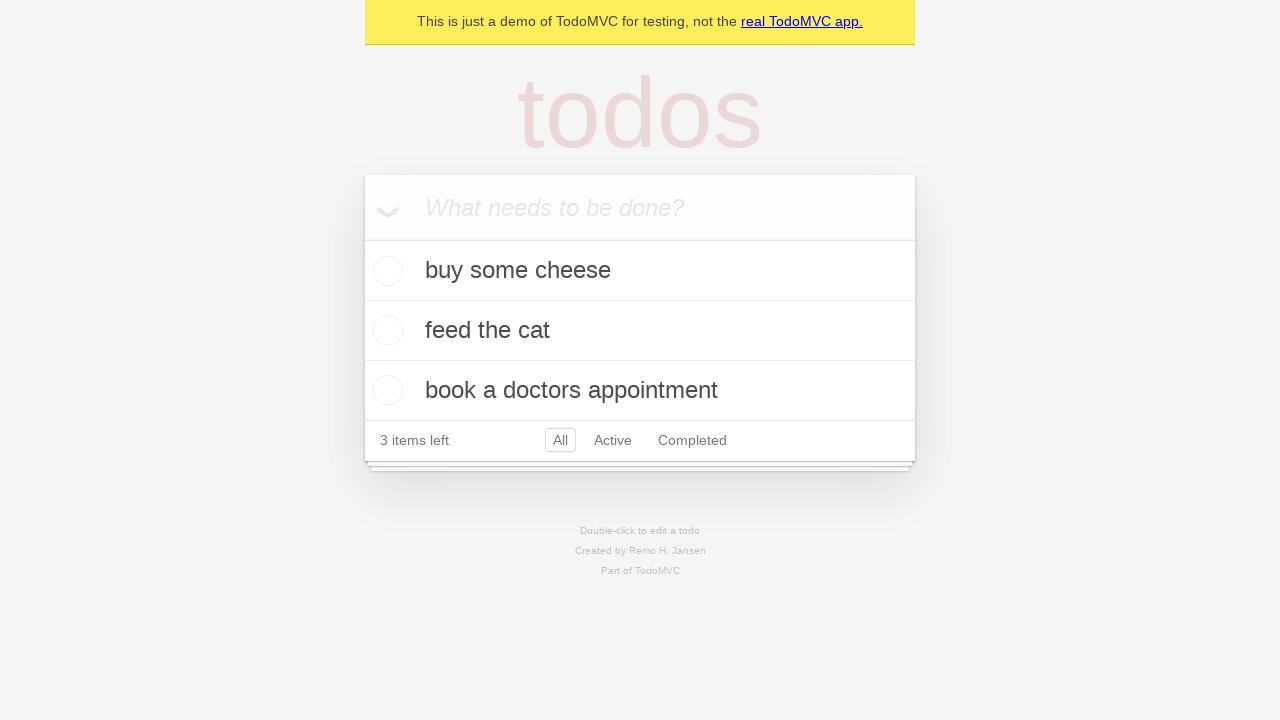

Retrieved all todo list items
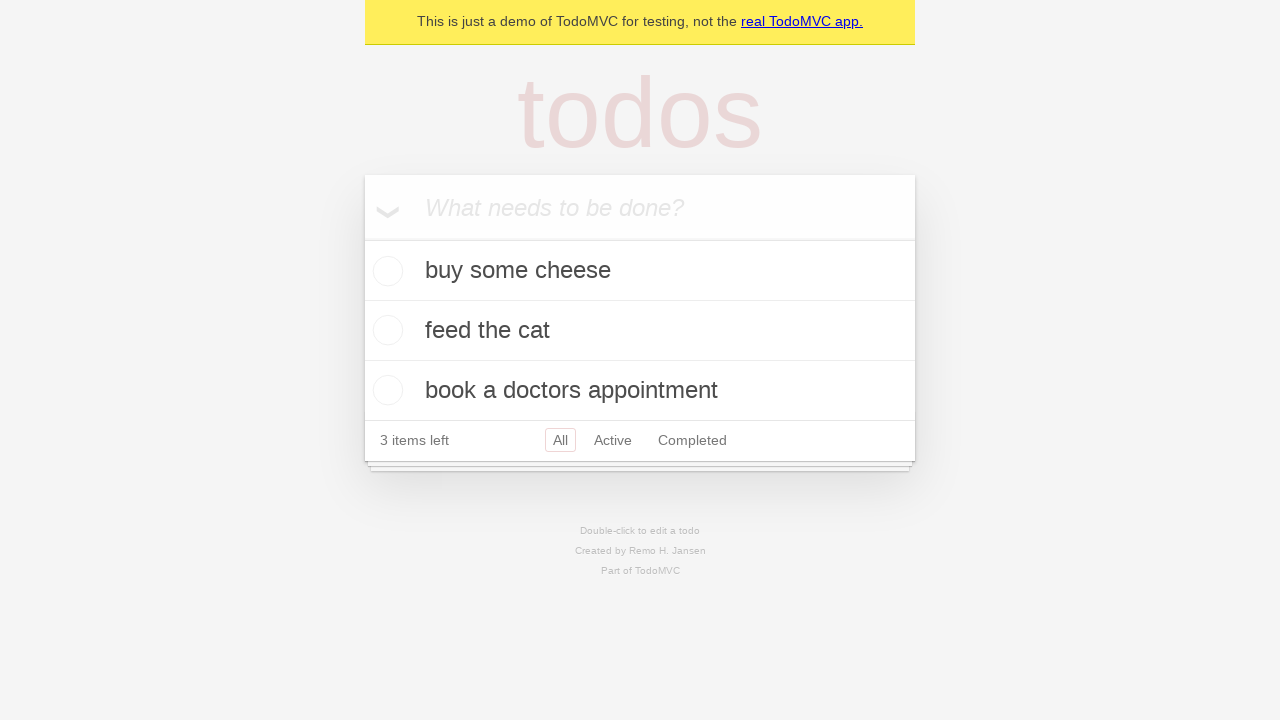

Double-clicked second todo item to enter edit mode at (640, 331) on .todo-list li >> nth=1
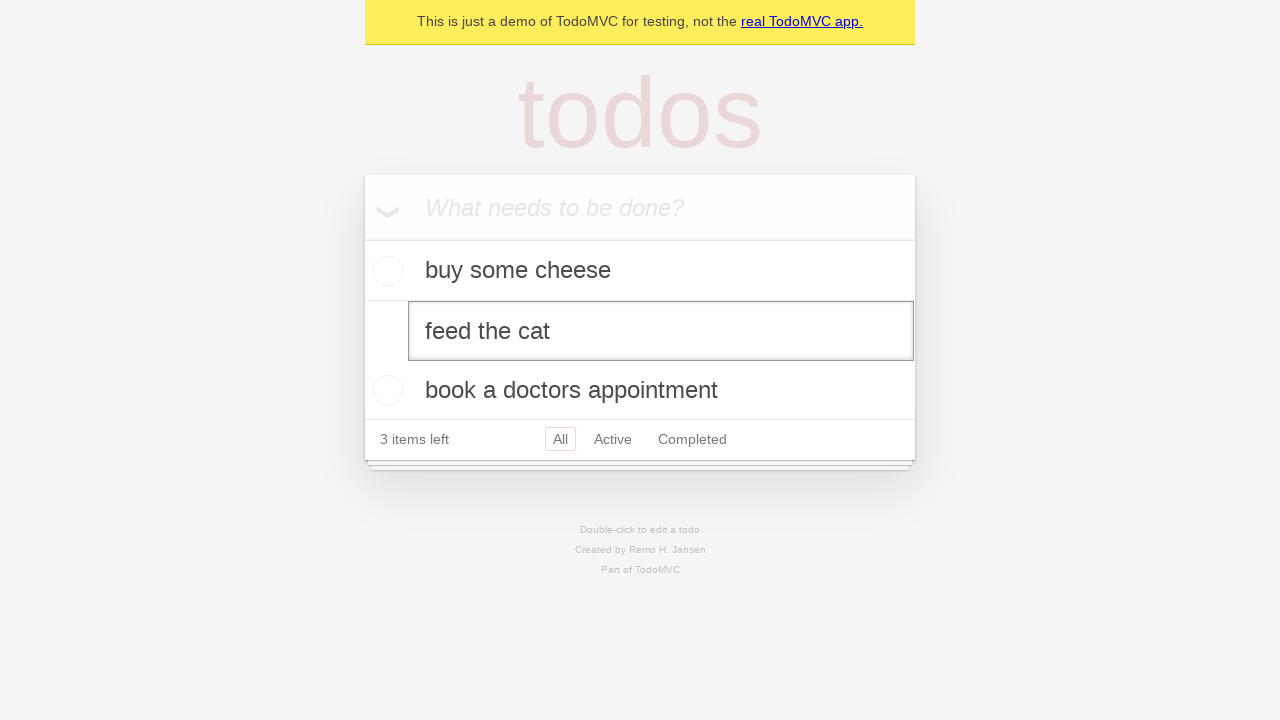

Filled edit field with 'buy some sausages' on .todo-list li >> nth=1 >> .edit
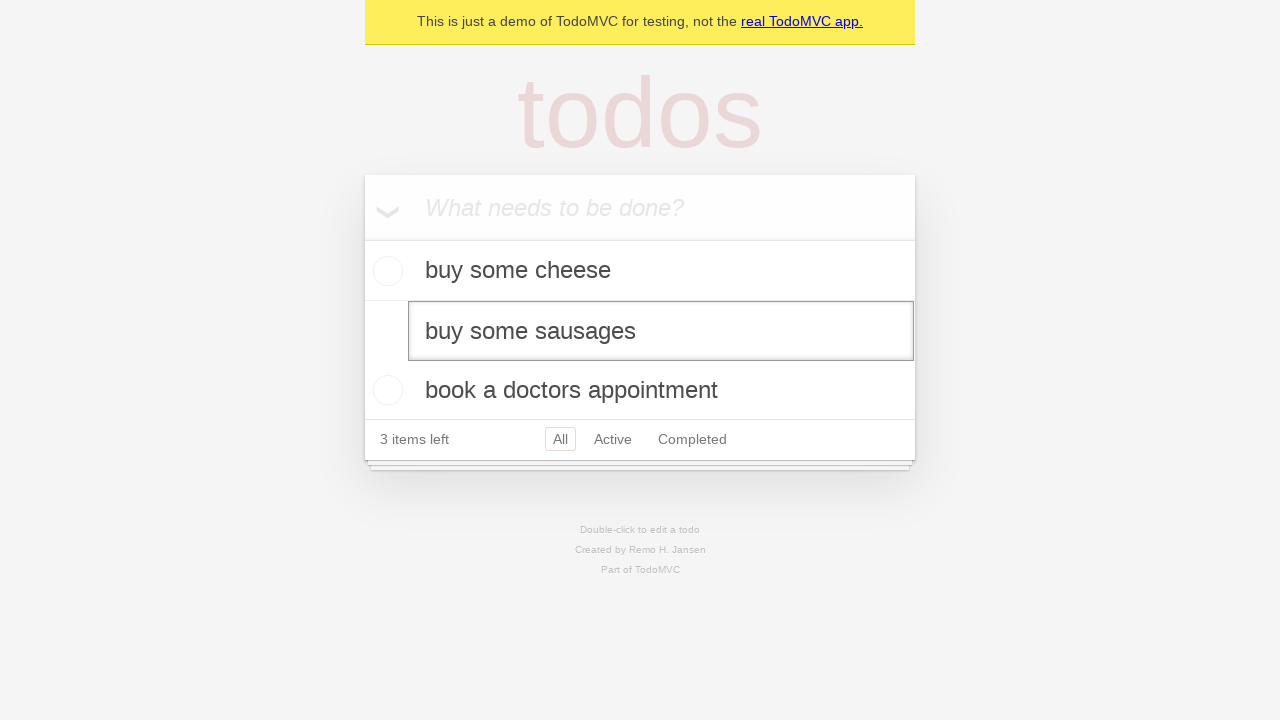

Triggered blur event on edit field to save changes
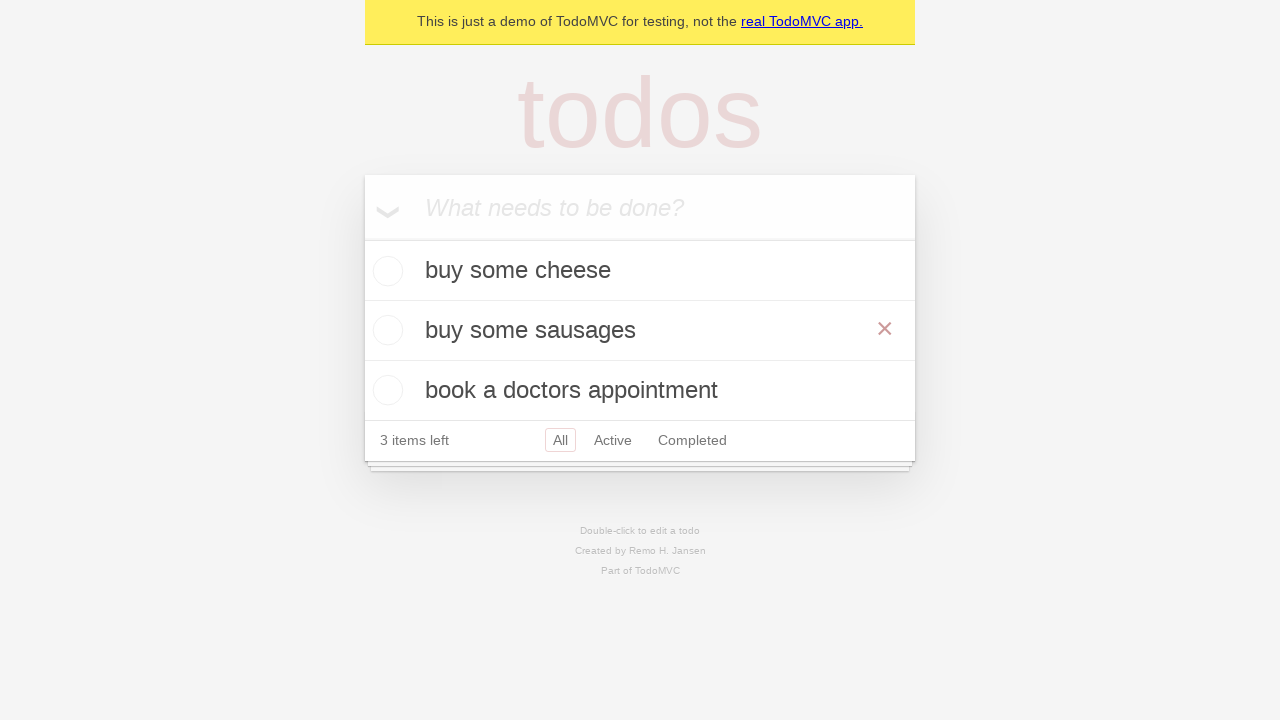

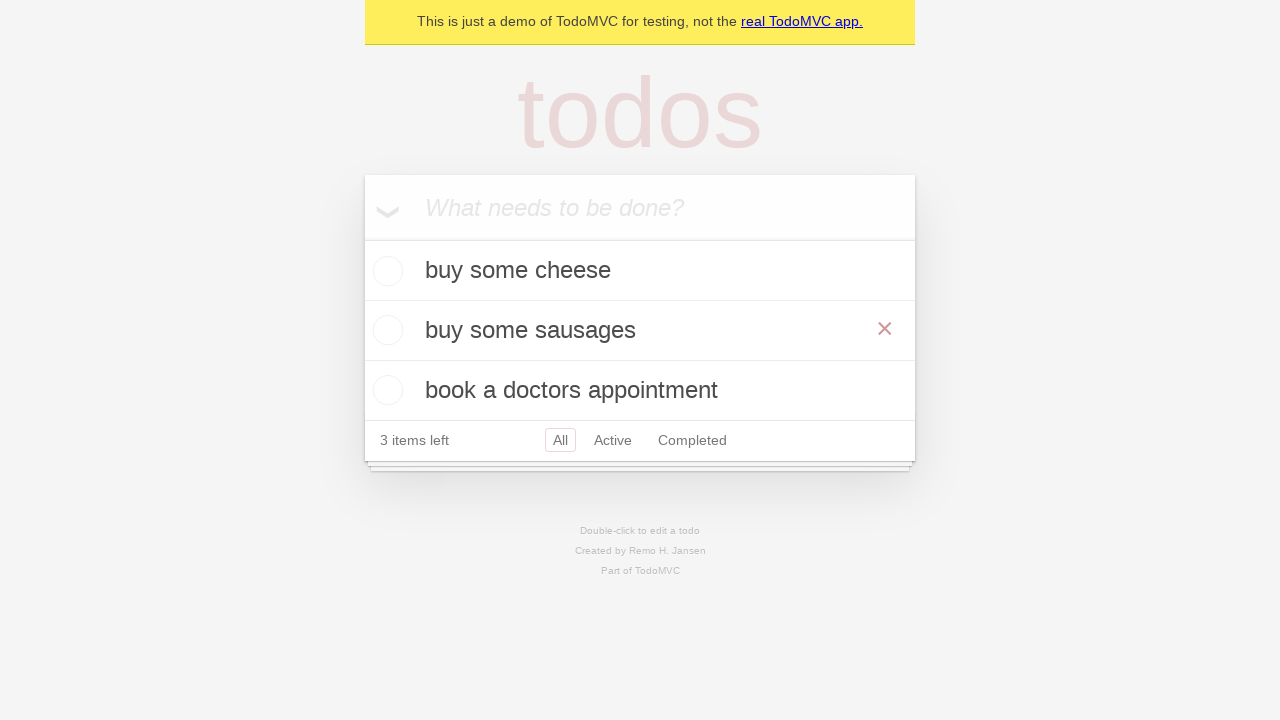